Tests TodoMVC app functionality by adding todo items, marking one as complete, and filtering between active and completed tasks

Starting URL: https://todomvc4tasj.herokuapp.com/

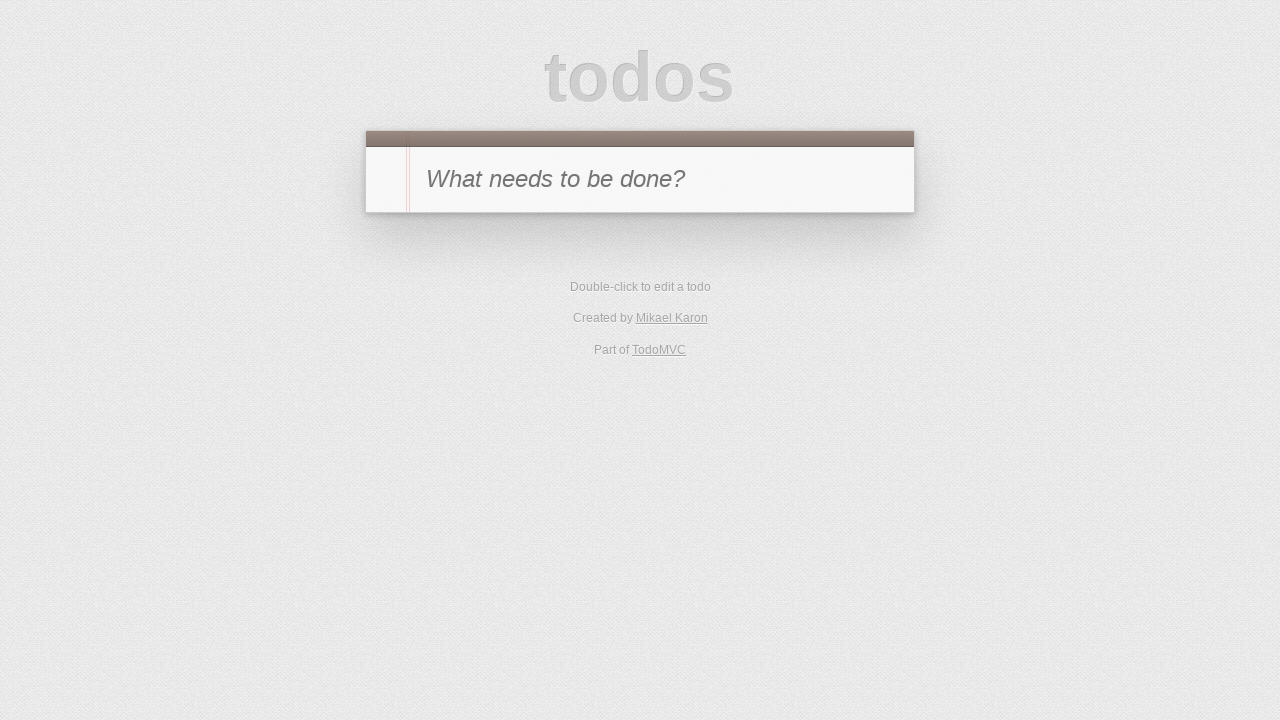

TodoMVC app fully loaded - page title confirmed as 'TroopJS • TodoMVC'
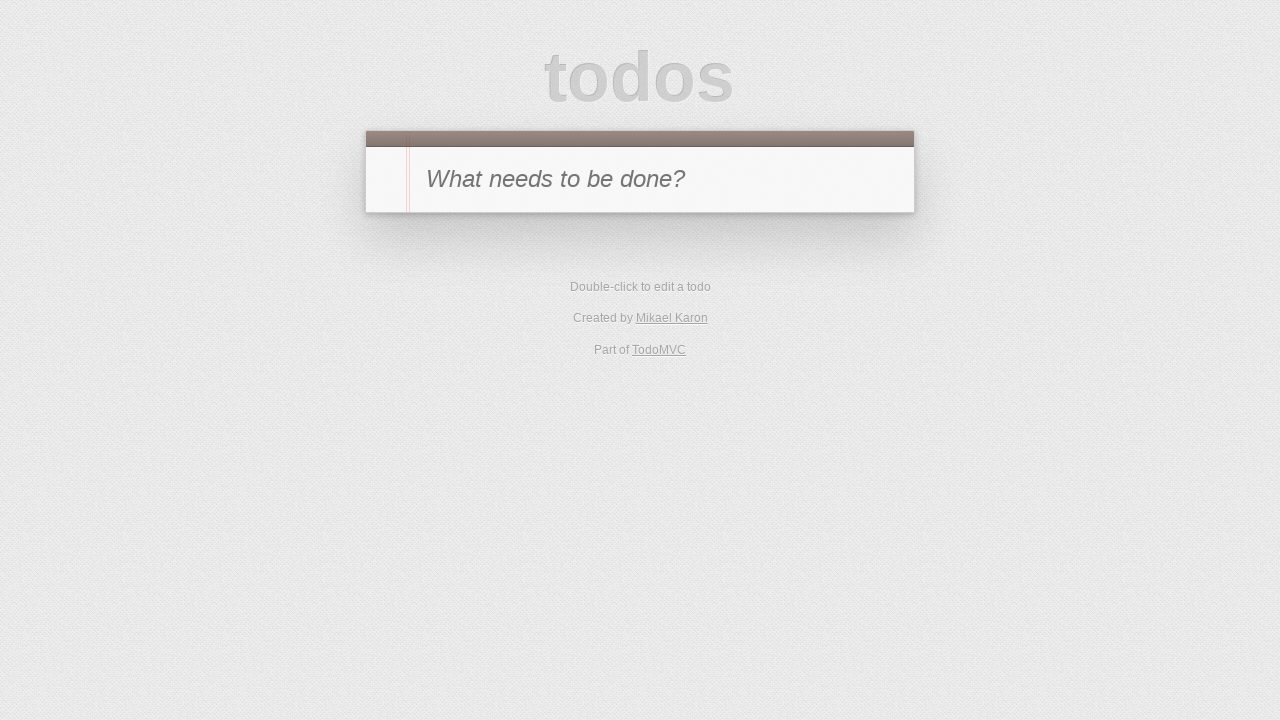

Clear completed button is present and has click event handler attached
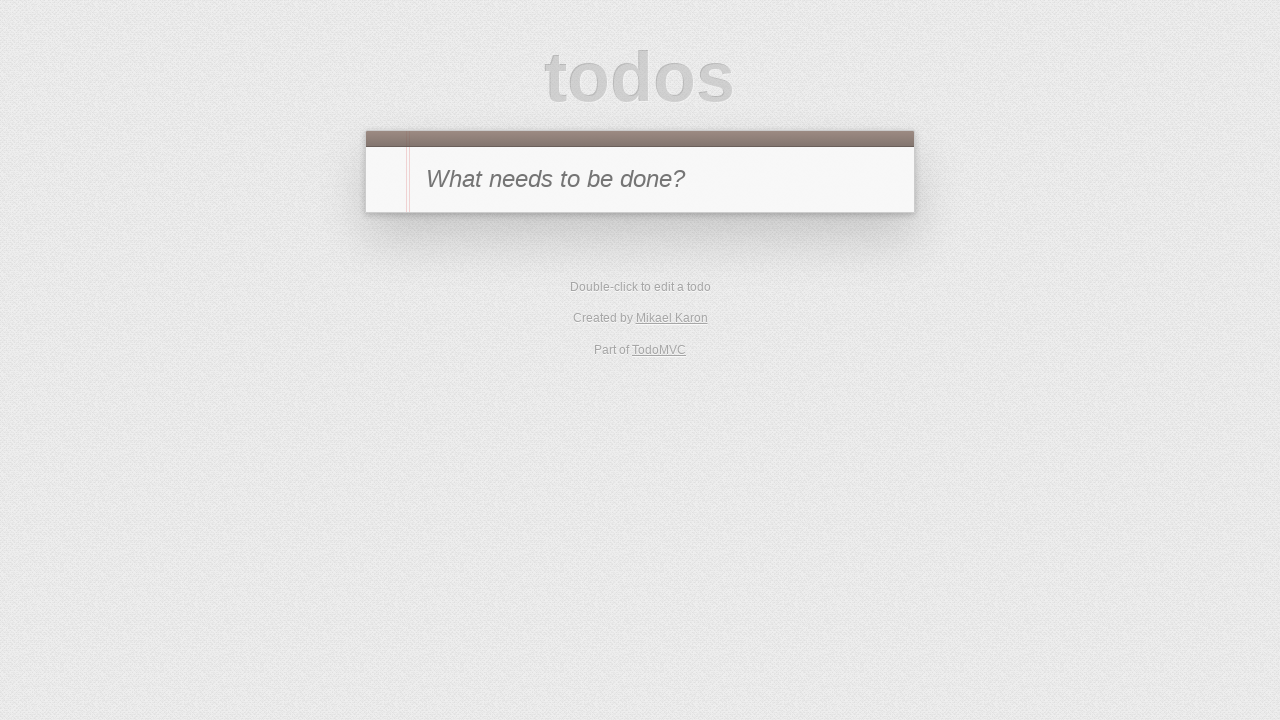

Filled new todo input field with 'a' on #new-todo
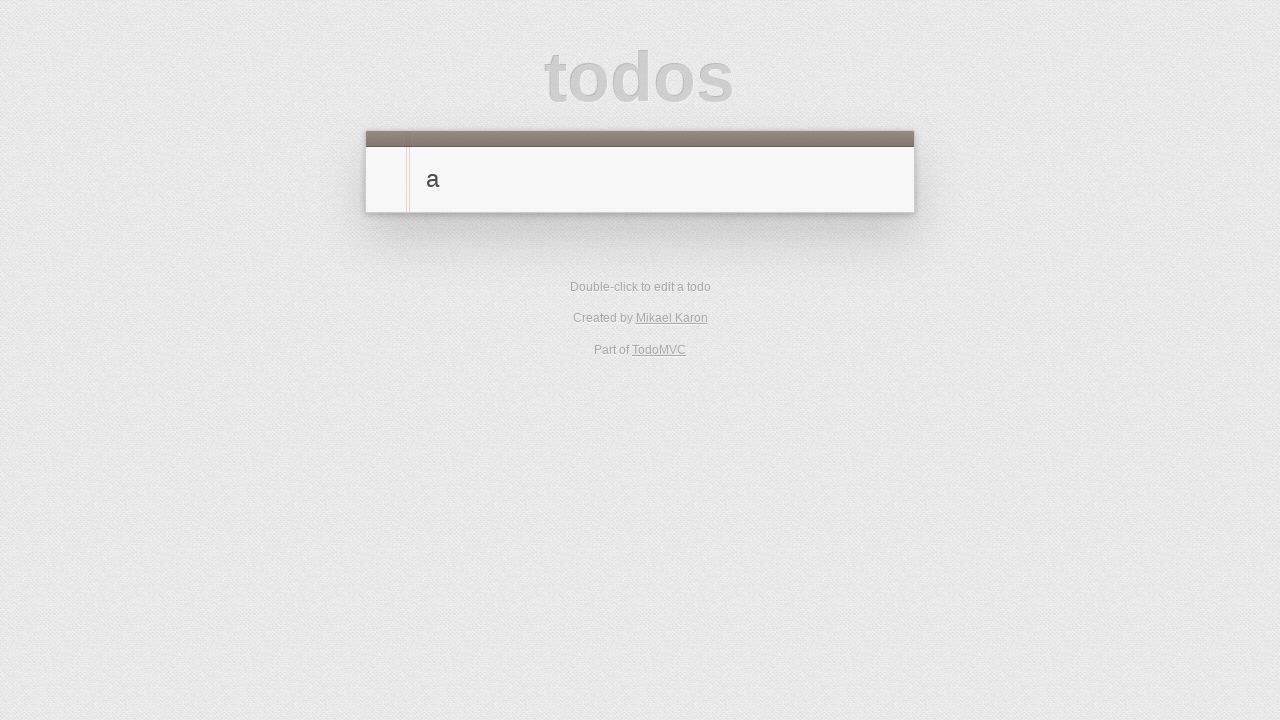

Pressed Enter to add first todo item 'a' on #new-todo
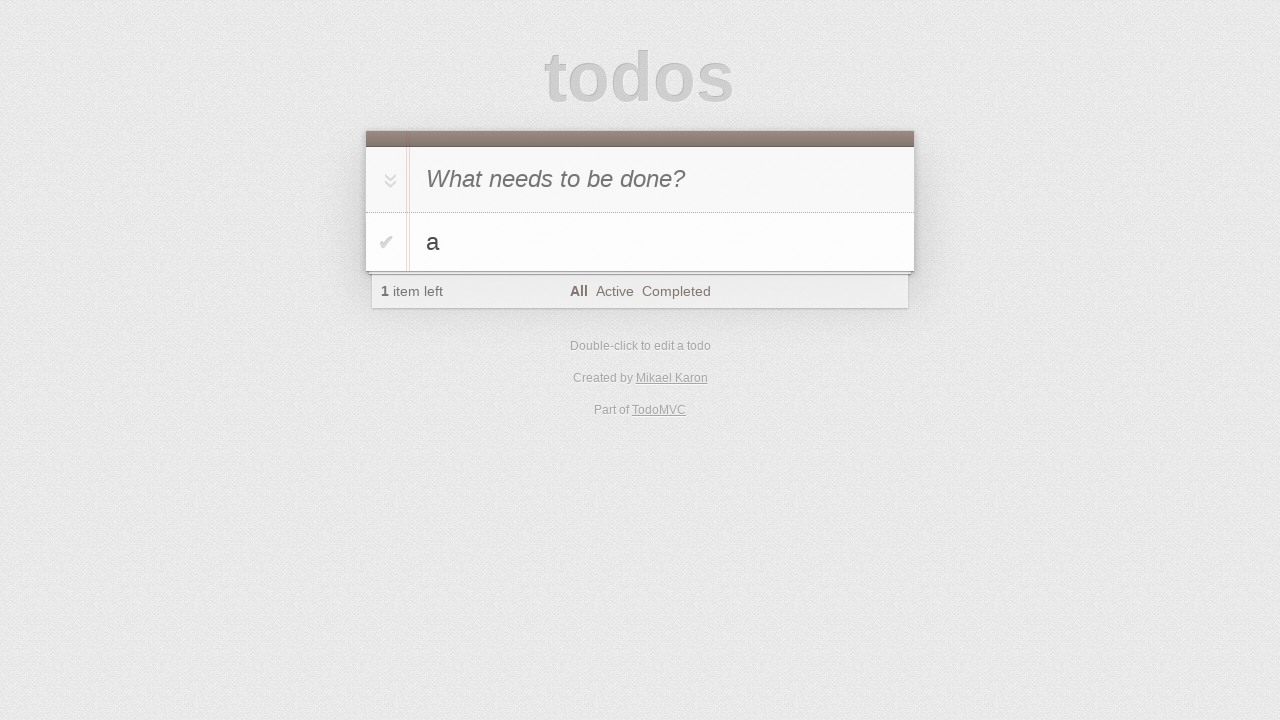

Filled new todo input field with 'b' on #new-todo
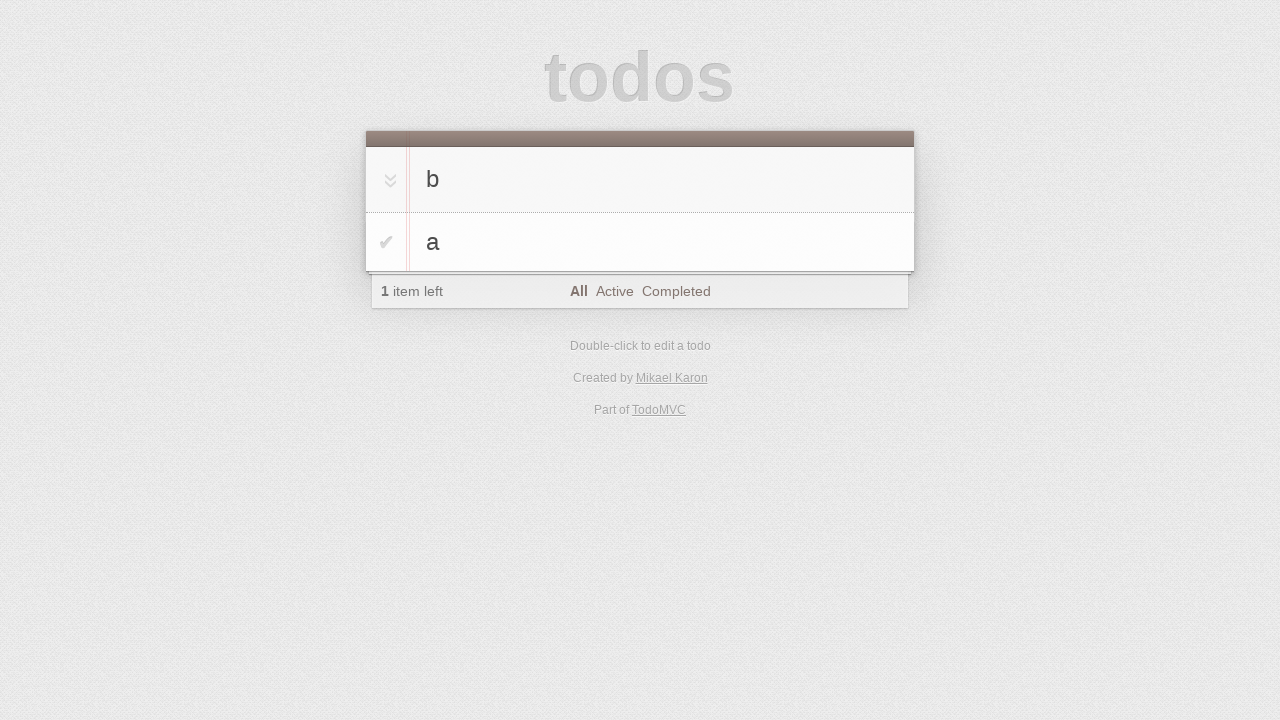

Pressed Enter to add second todo item 'b' on #new-todo
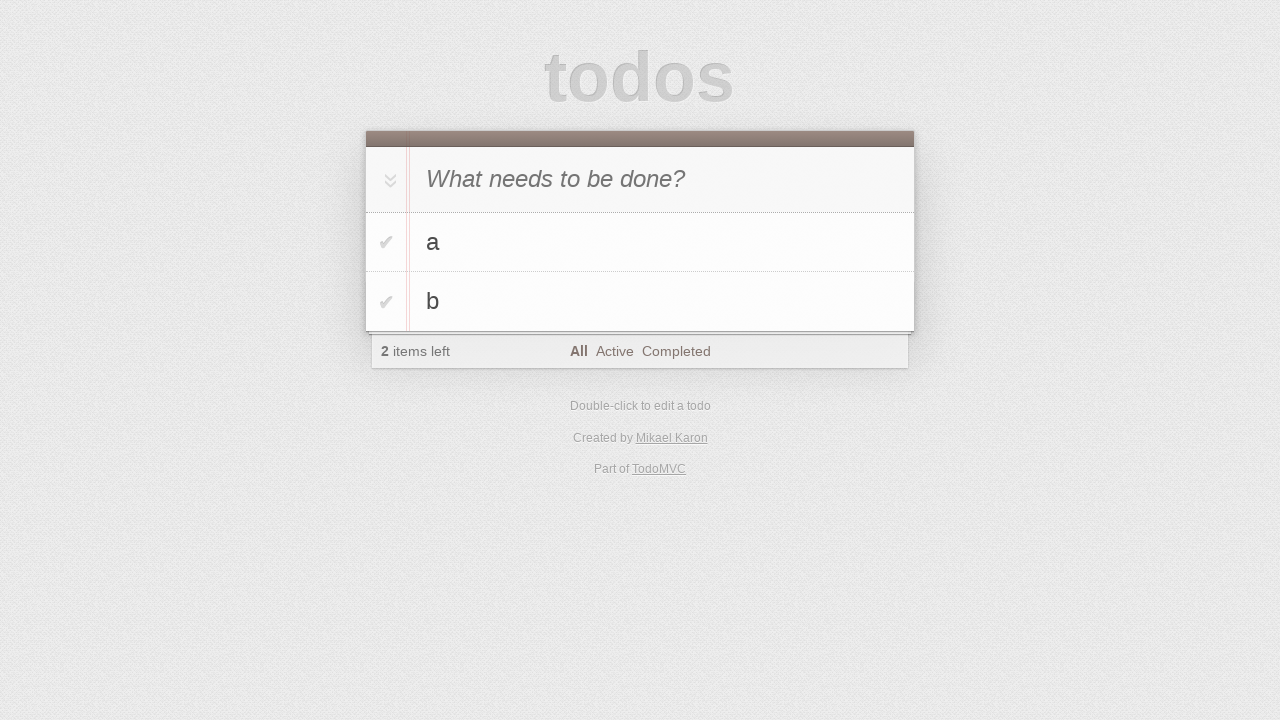

Filled new todo input field with 'c' on #new-todo
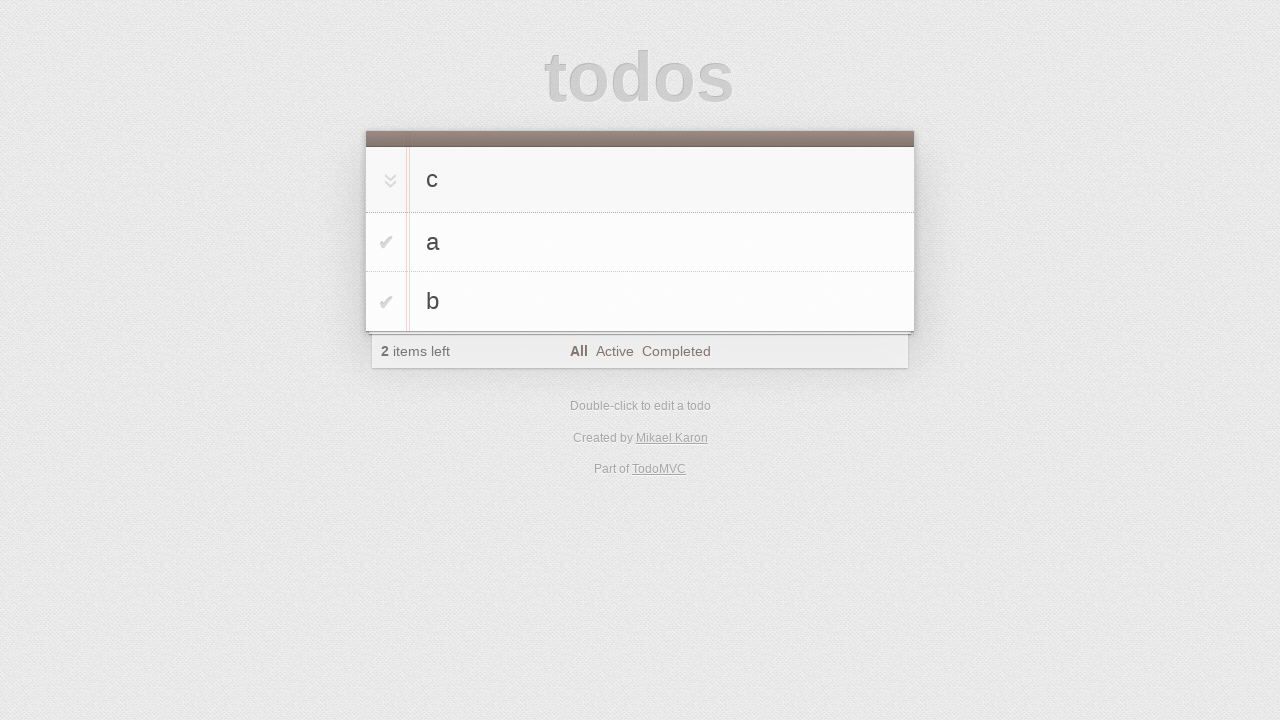

Pressed Enter to add third todo item 'c' on #new-todo
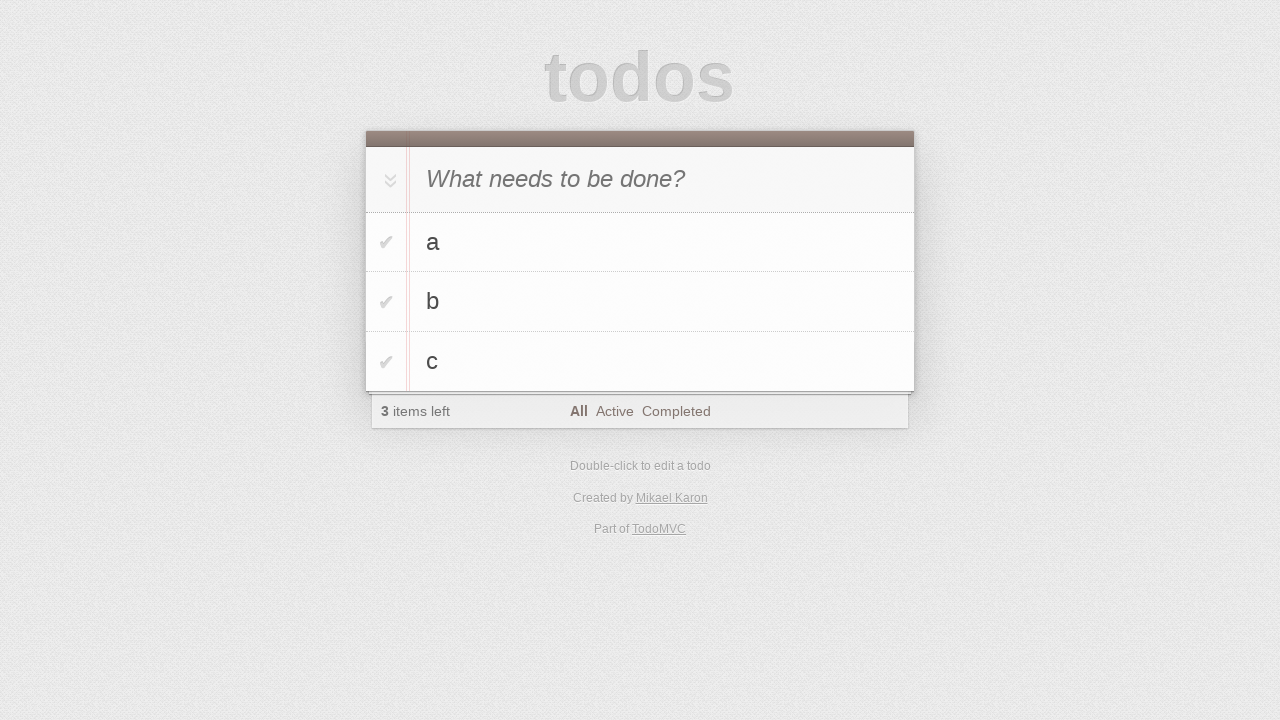

Marked second todo item 'b' as completed by clicking its toggle checkbox at (386, 302) on #todo-list>li >> internal:has-text="b"i >> .toggle
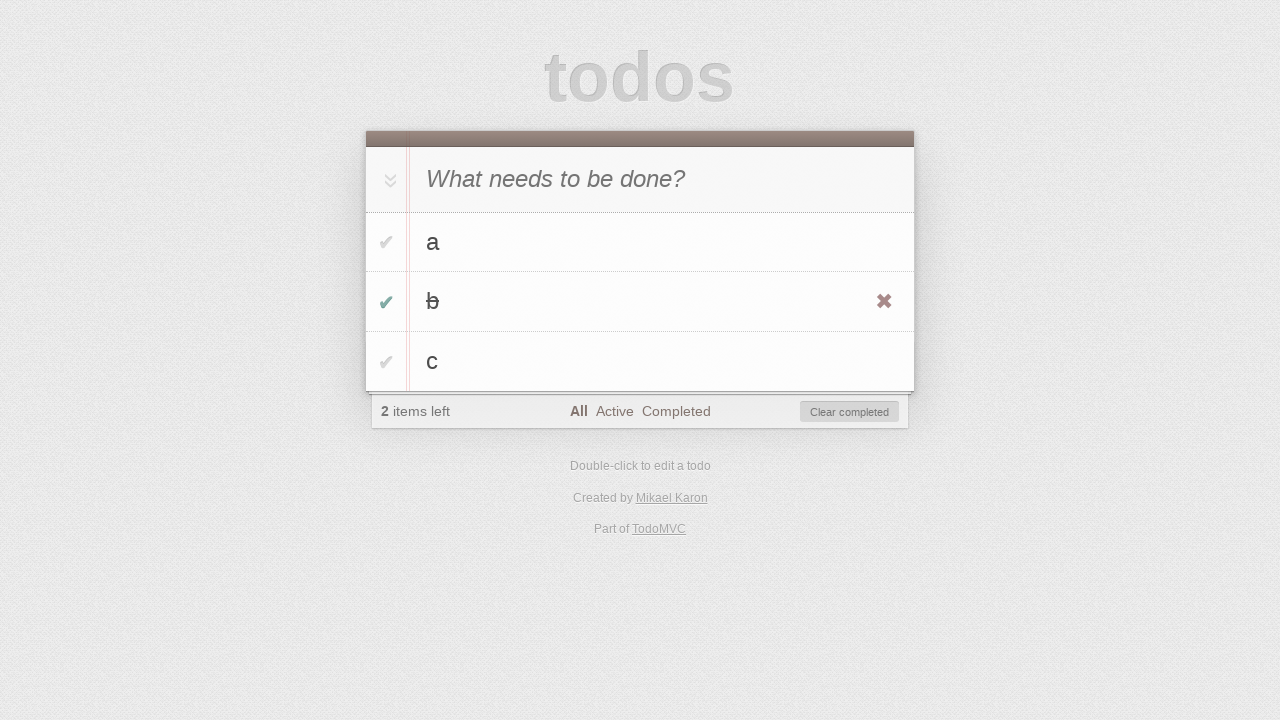

Clicked Active filter to show only active (incomplete) todo items at (614, 411) on a:text("Active")
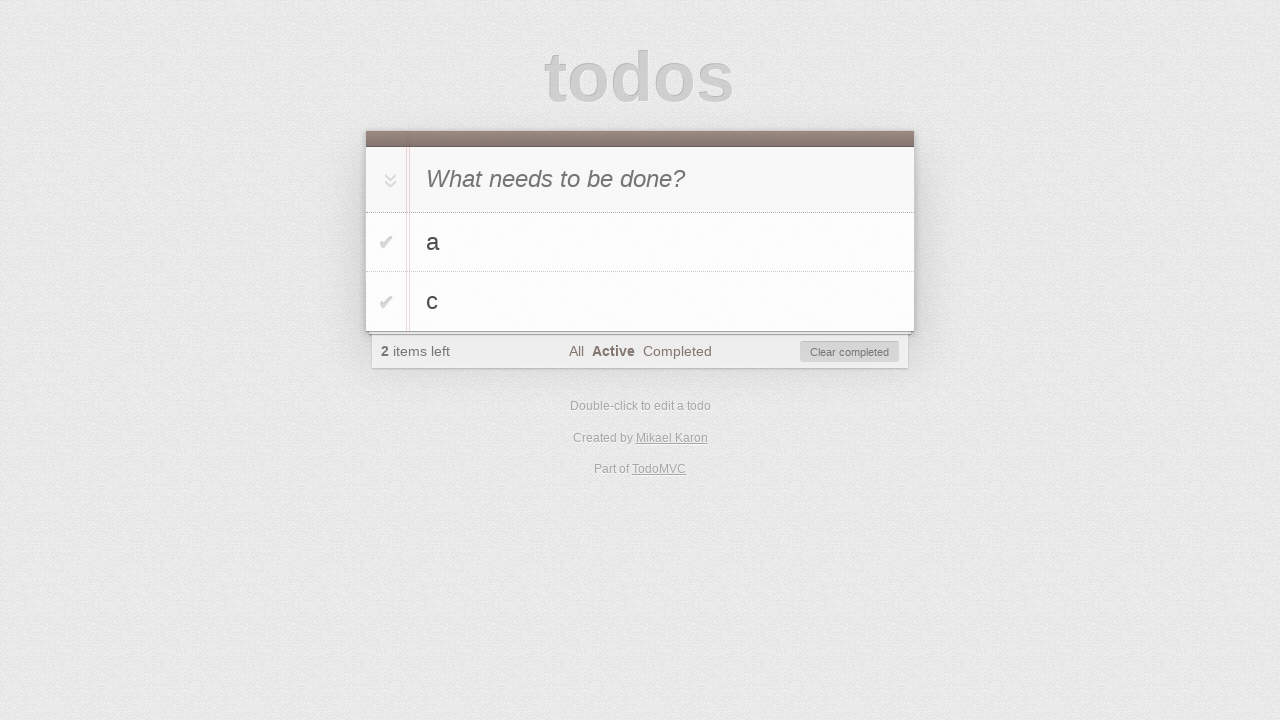

Clicked Completed filter to show only completed todo items at (677, 351) on a:text("Completed")
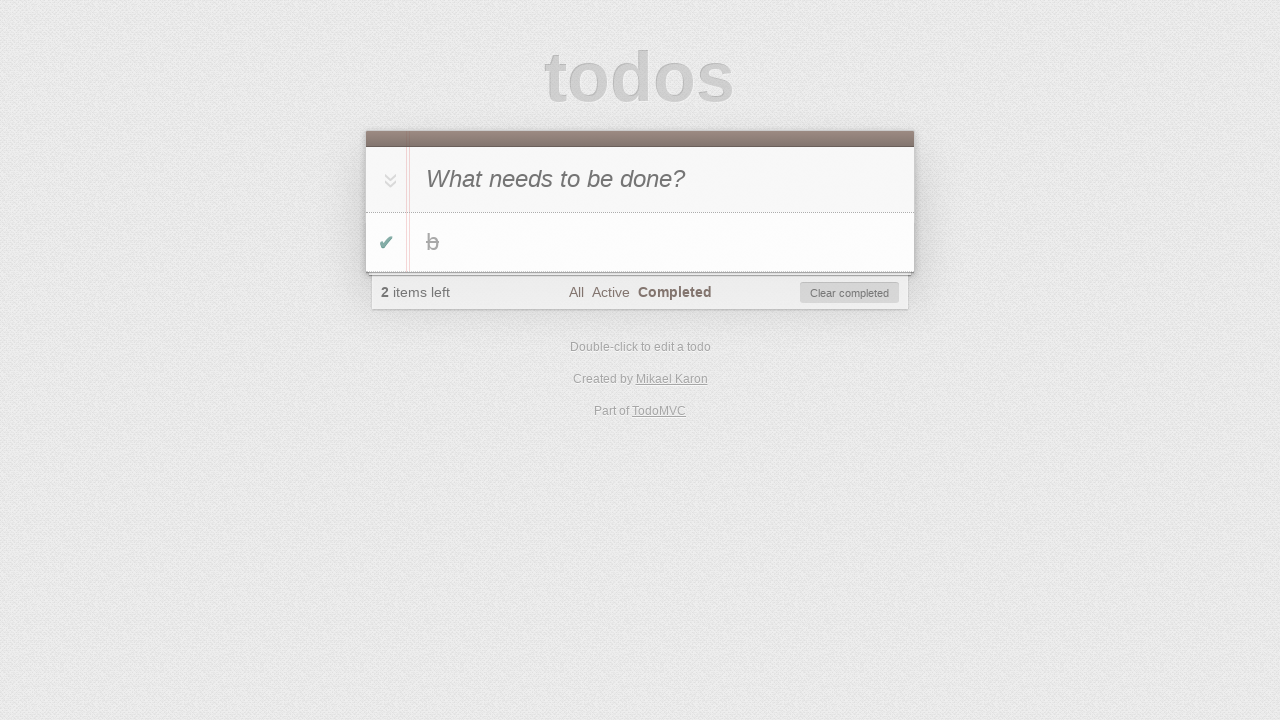

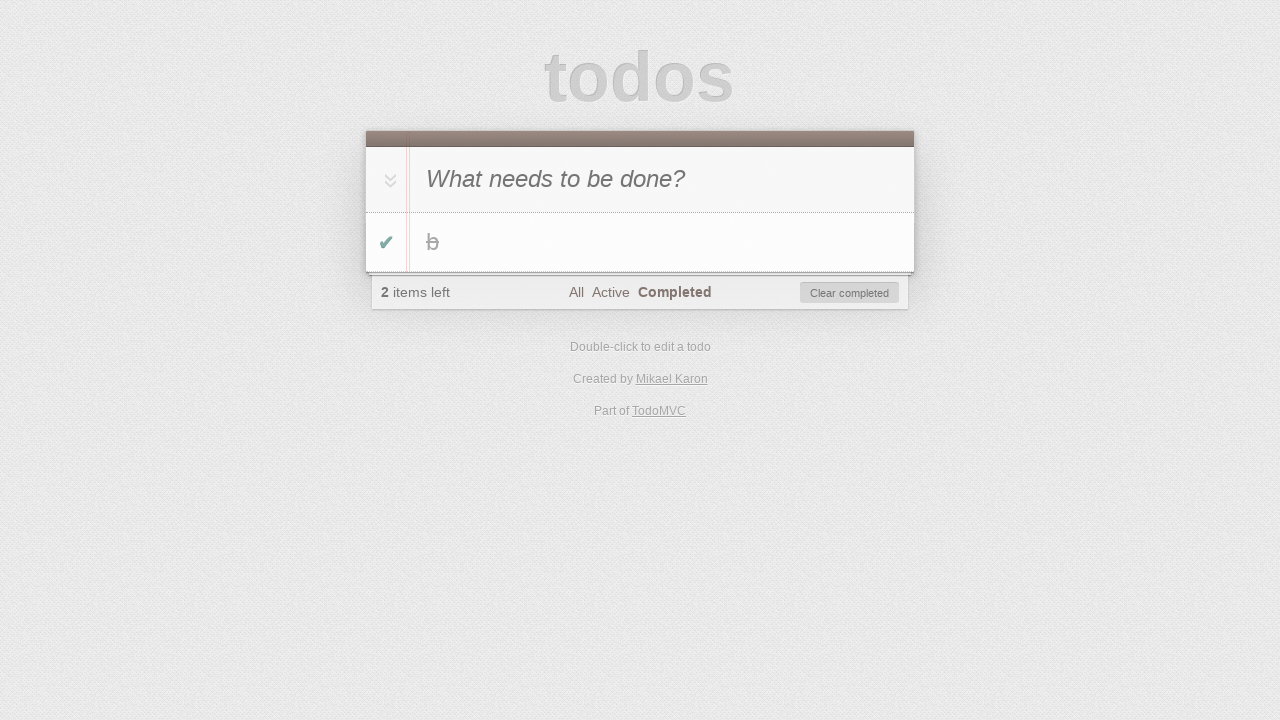